Tests opting out of A/B tests by adding an opt-out cookie on the homepage before navigating to the A/B test page.

Starting URL: http://the-internet.herokuapp.com

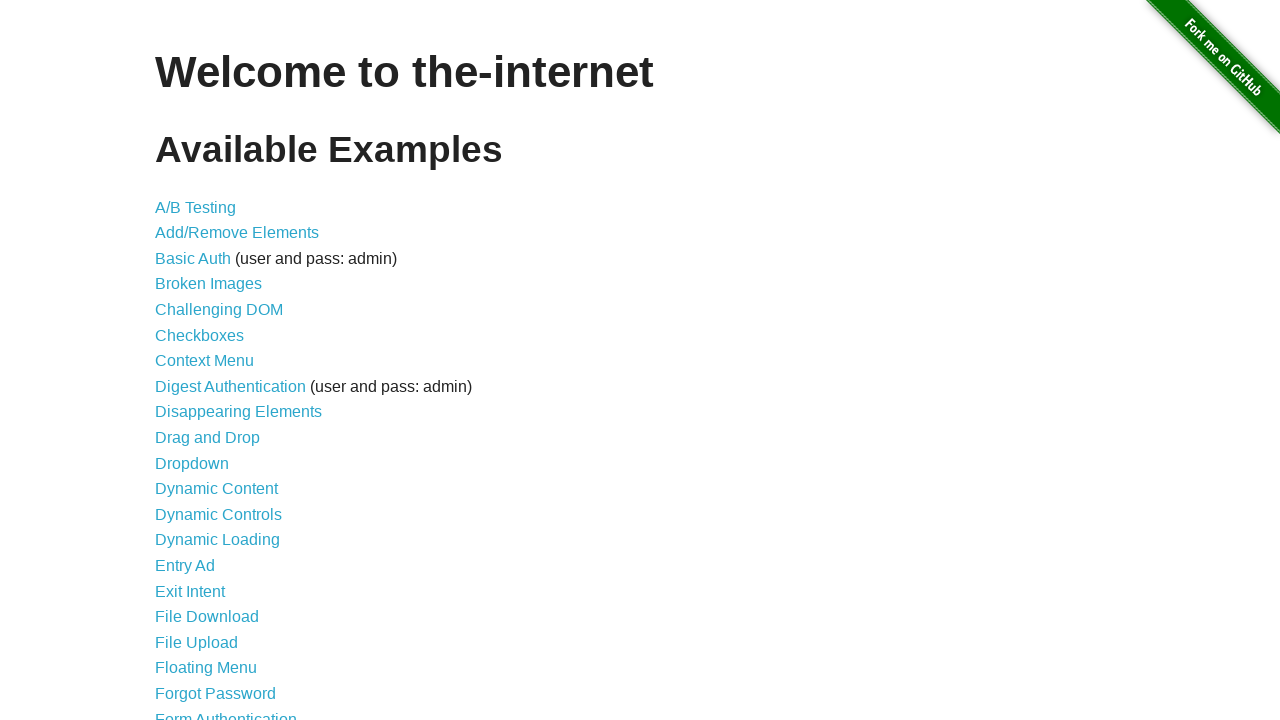

Added optimizelyOptOut cookie to context
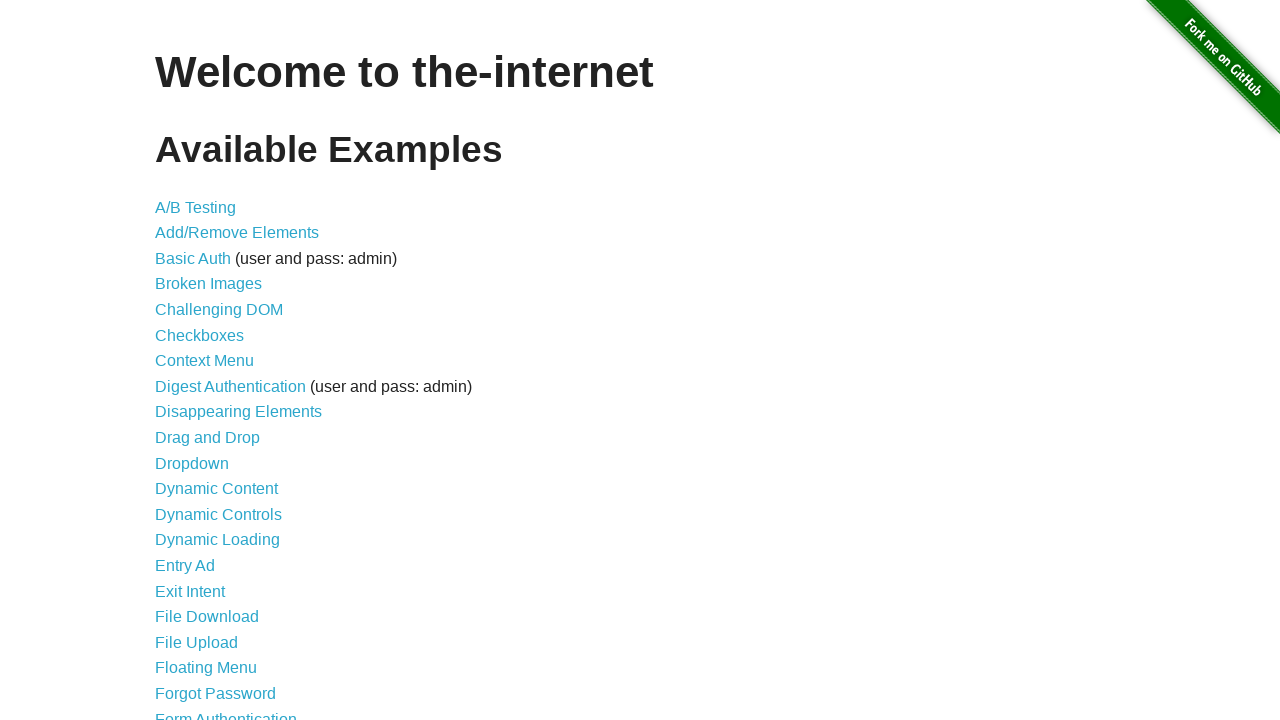

Navigated to A/B test page
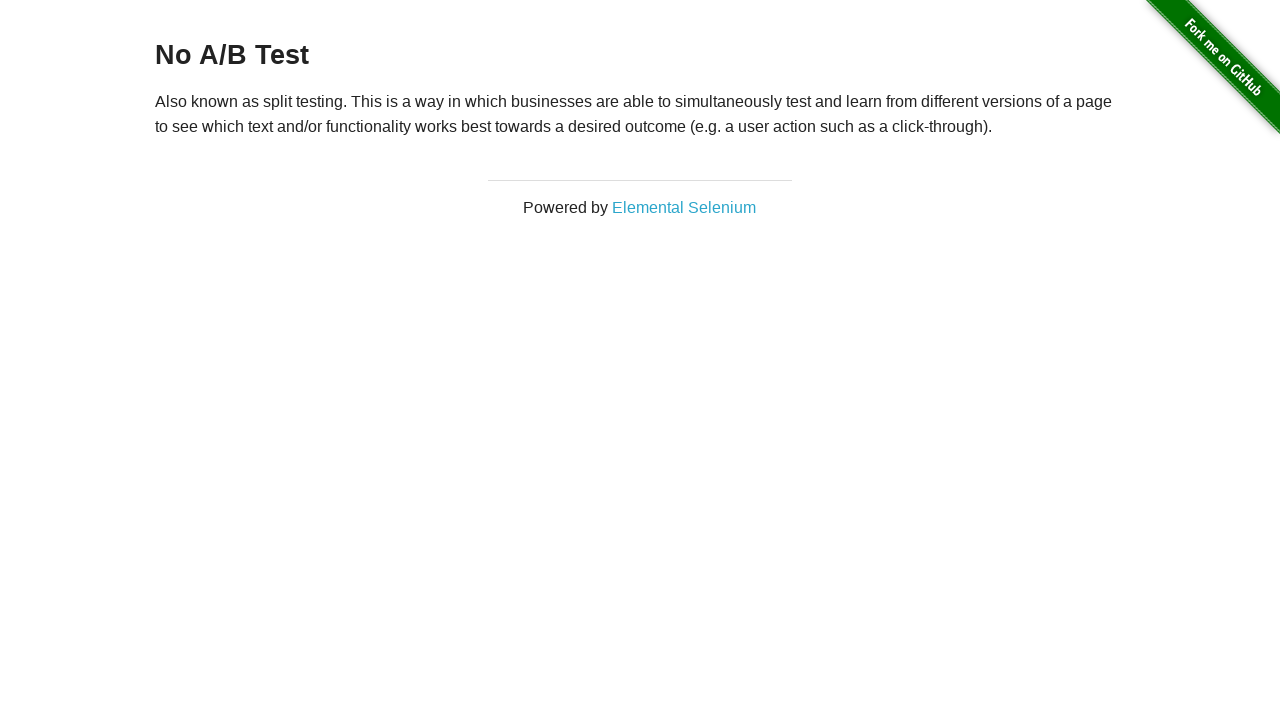

Retrieved heading text from page
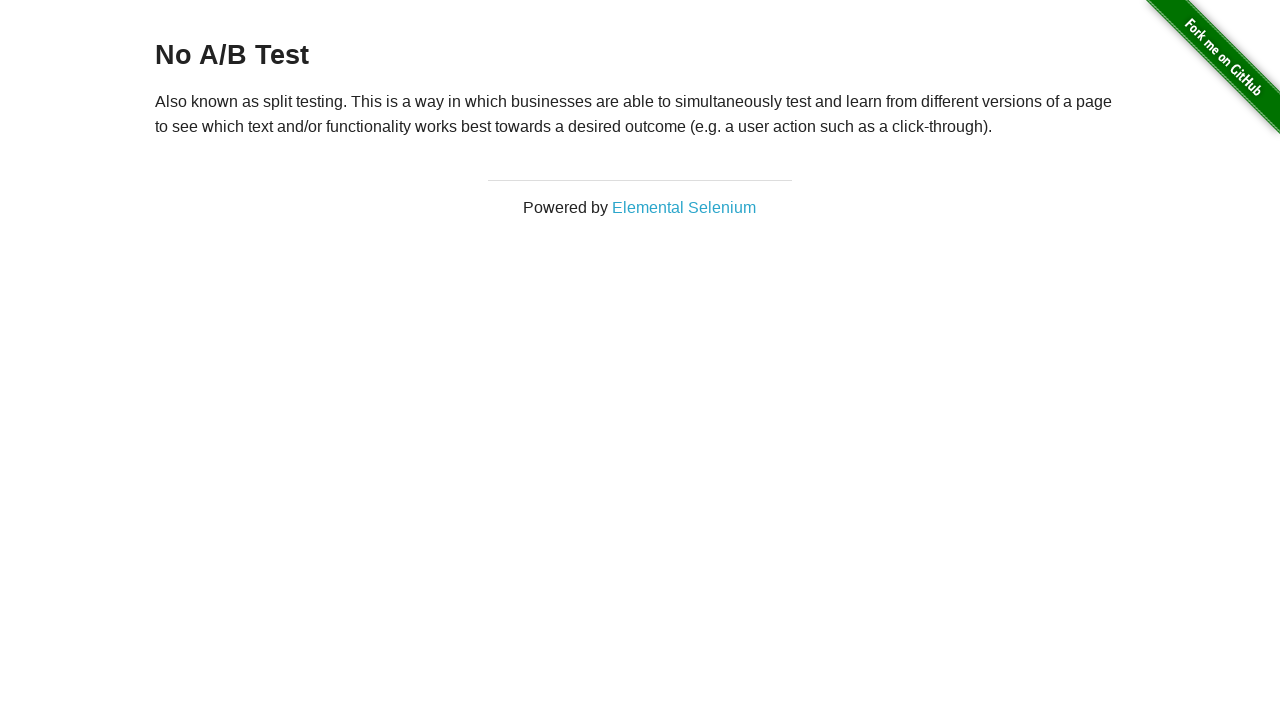

Verified heading text equals 'No A/B Test' - opt-out cookie successfully prevented A/B test
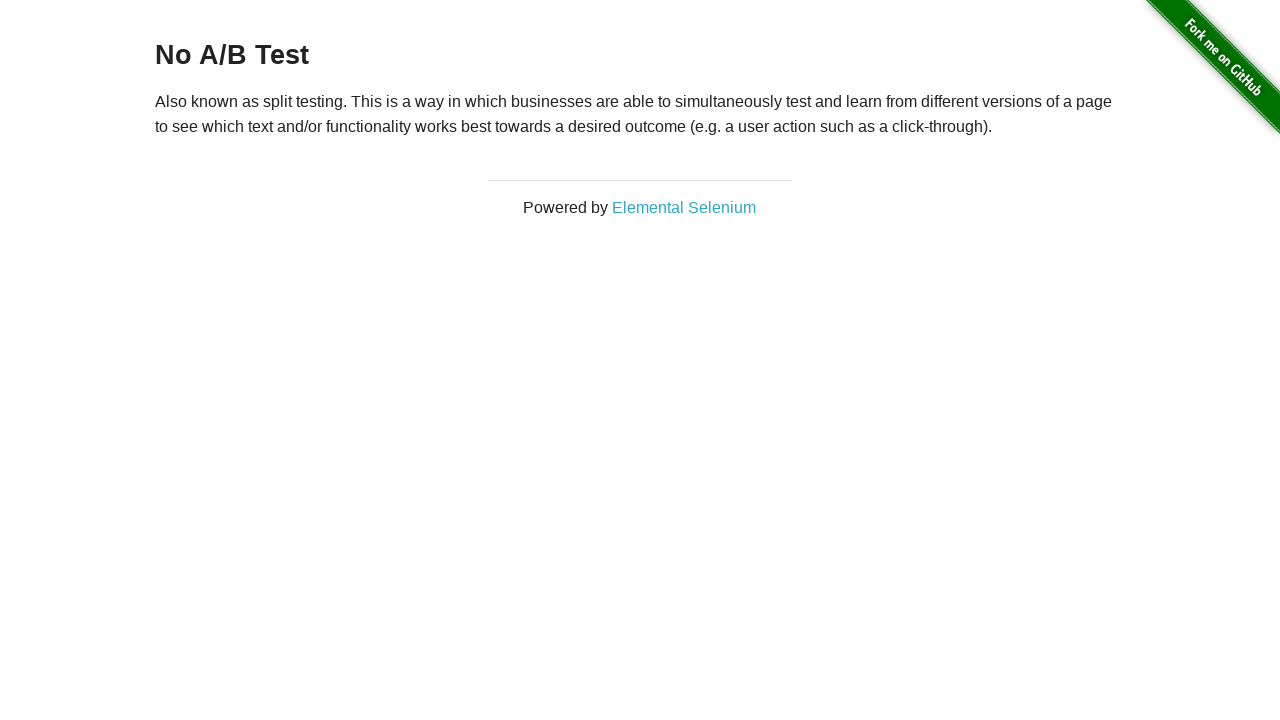

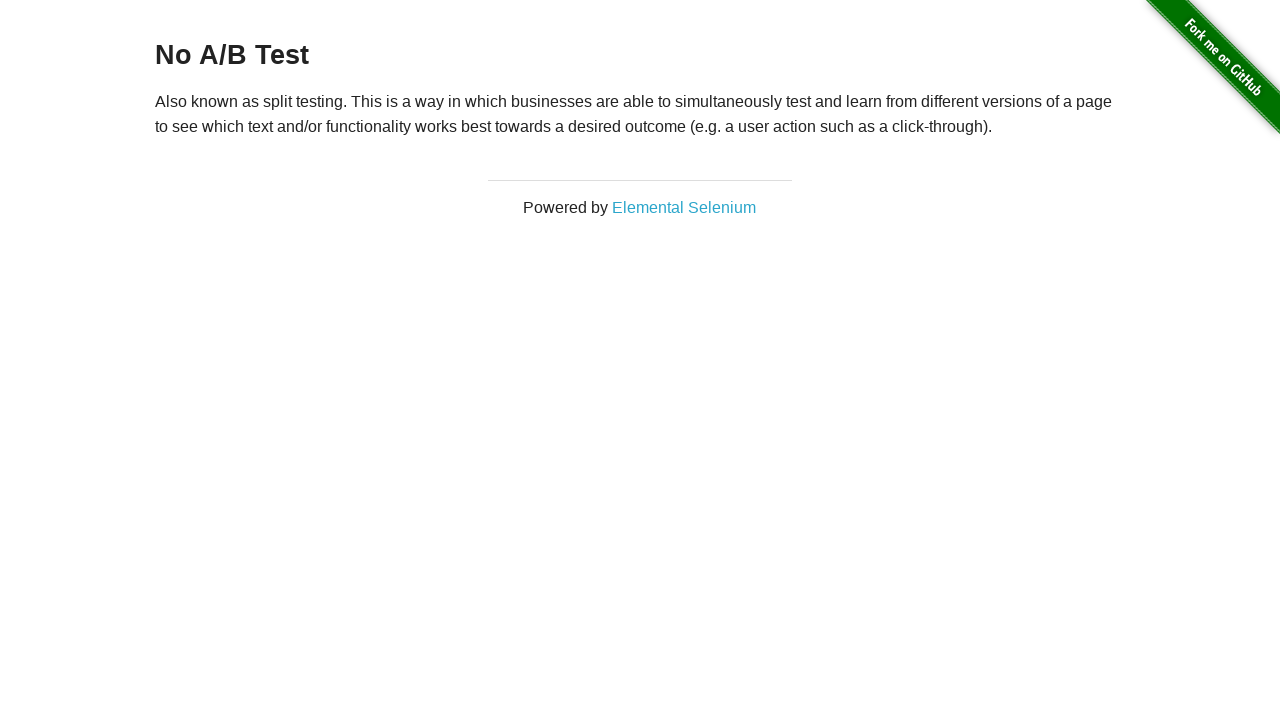